Tests JavaScript alert handling by clicking a button that triggers an alert, reading the alert text, and accepting/dismissing the alert dialog.

Starting URL: http://omayo.blogspot.com/

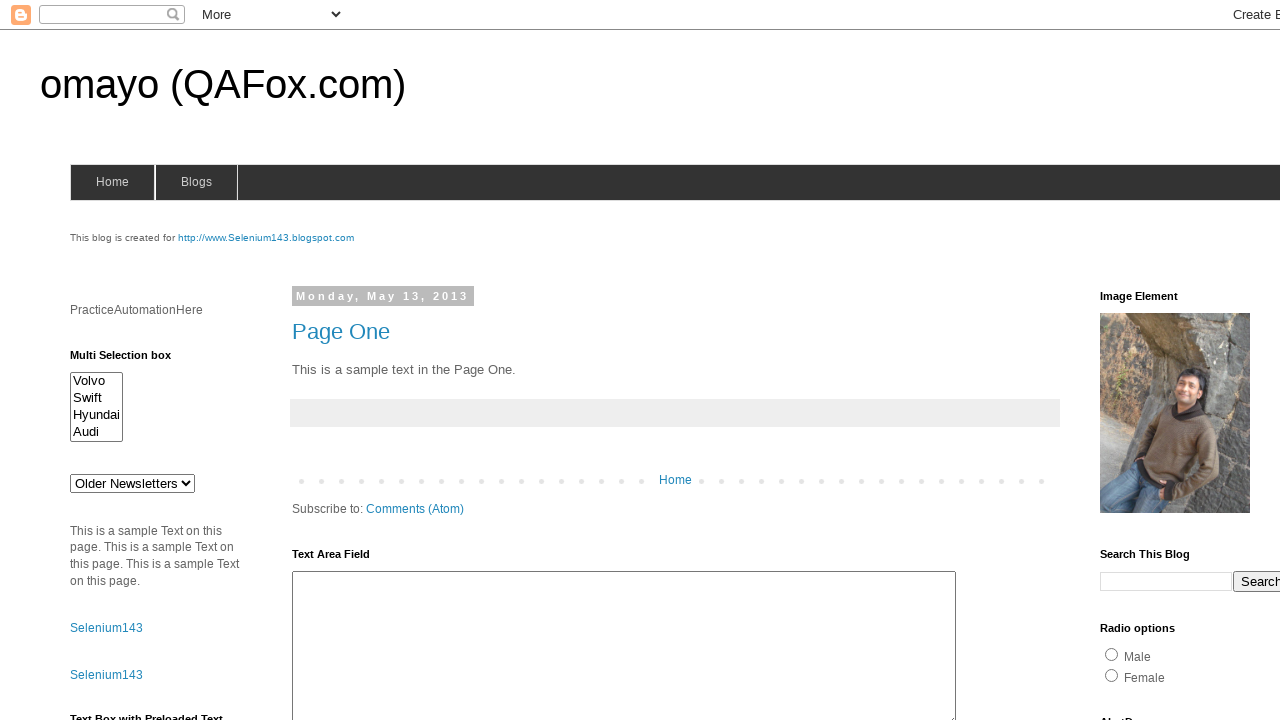

Set up dialog handler to accept alerts
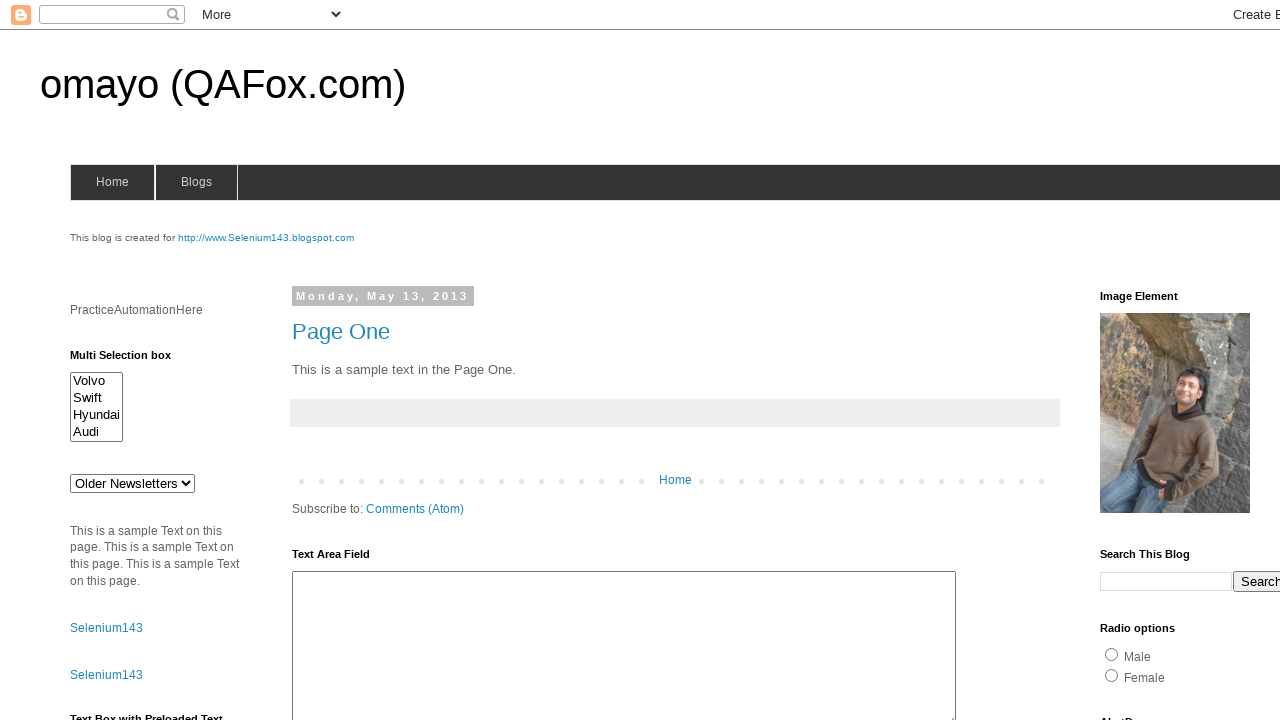

Clicked button to trigger alert dialog at (1154, 361) on #alert1
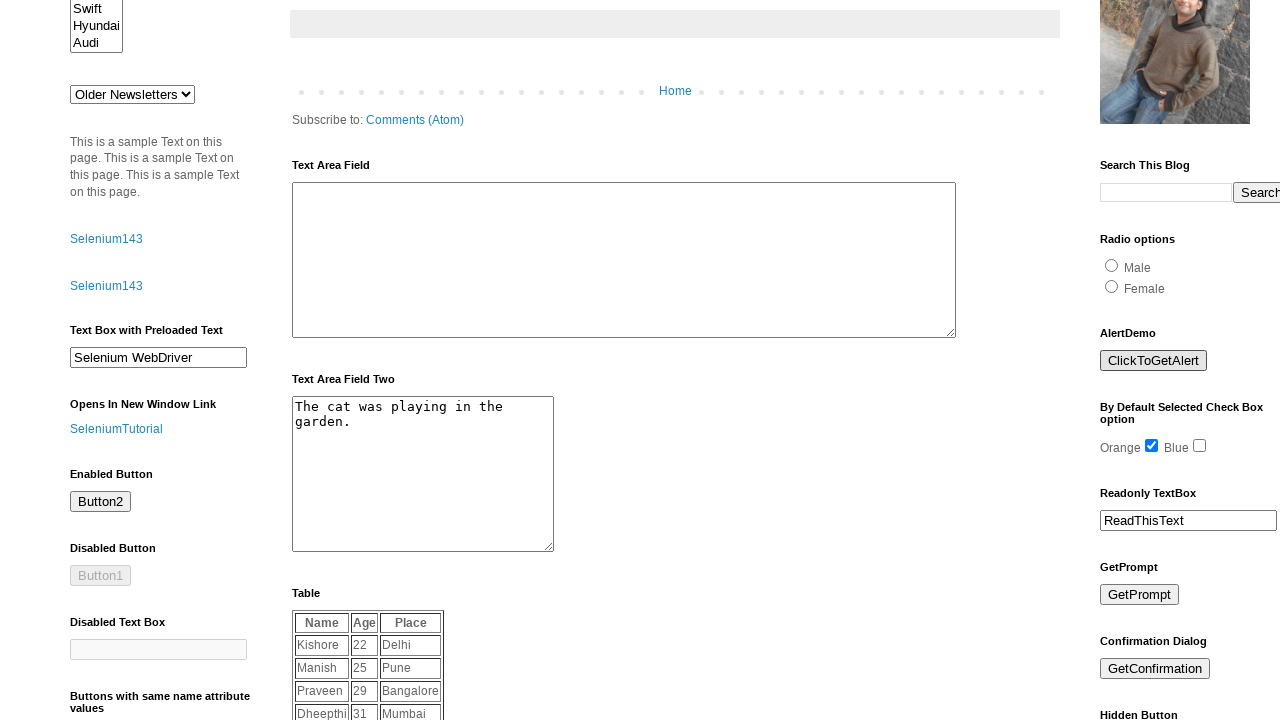

Waited for alert dialog handler to complete
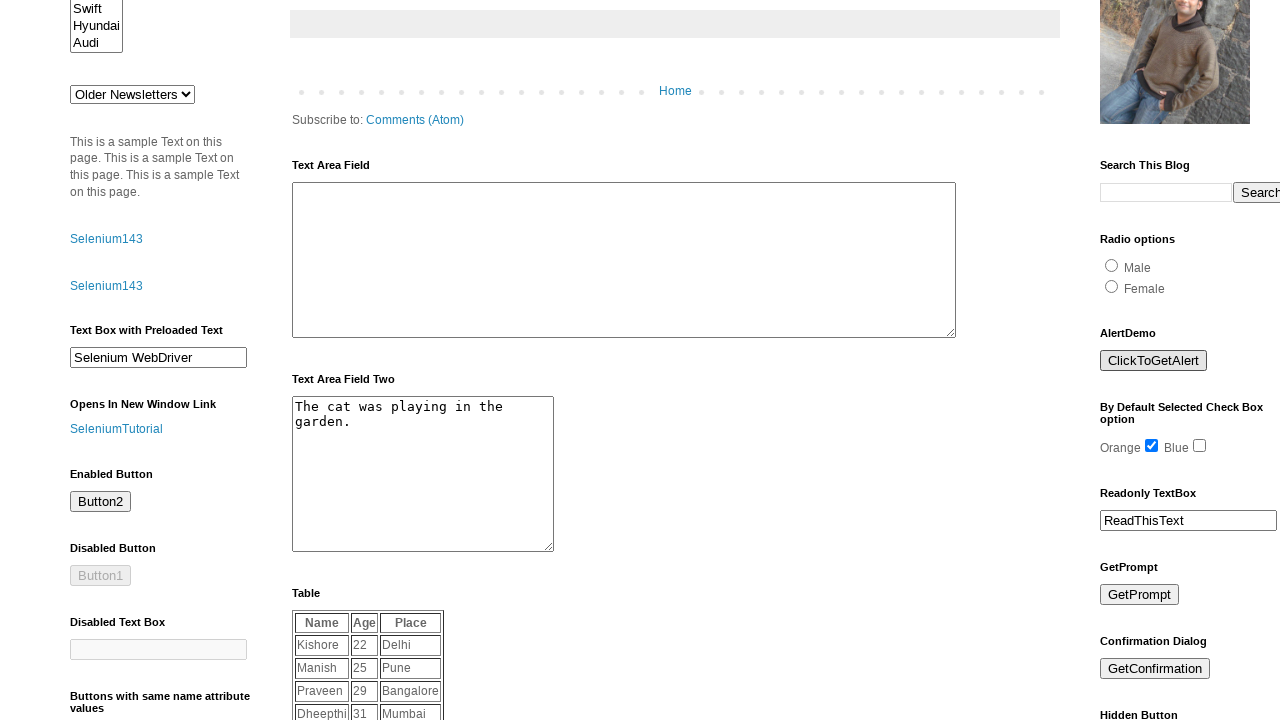

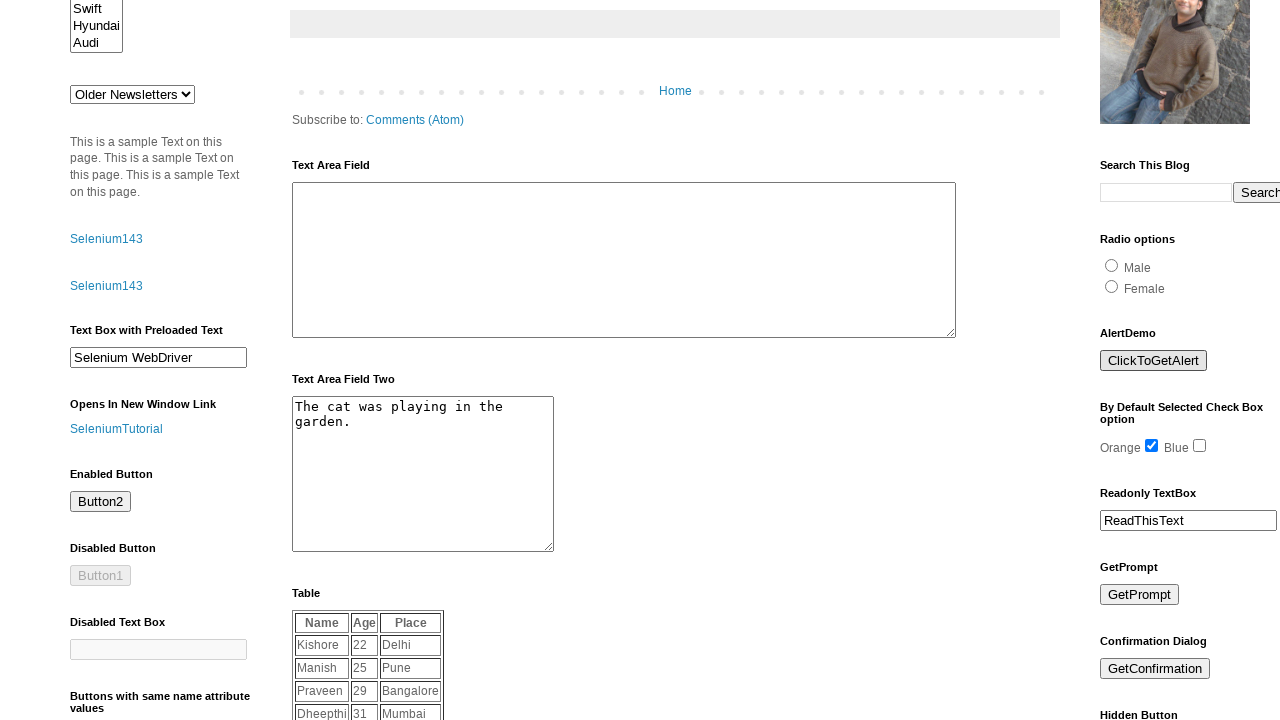